Tests the forgot password functionality by clicking the forgot password link, filling in email and new password fields, and submitting the password reset form.

Starting URL: http://rahulshettyacademy.com/client/

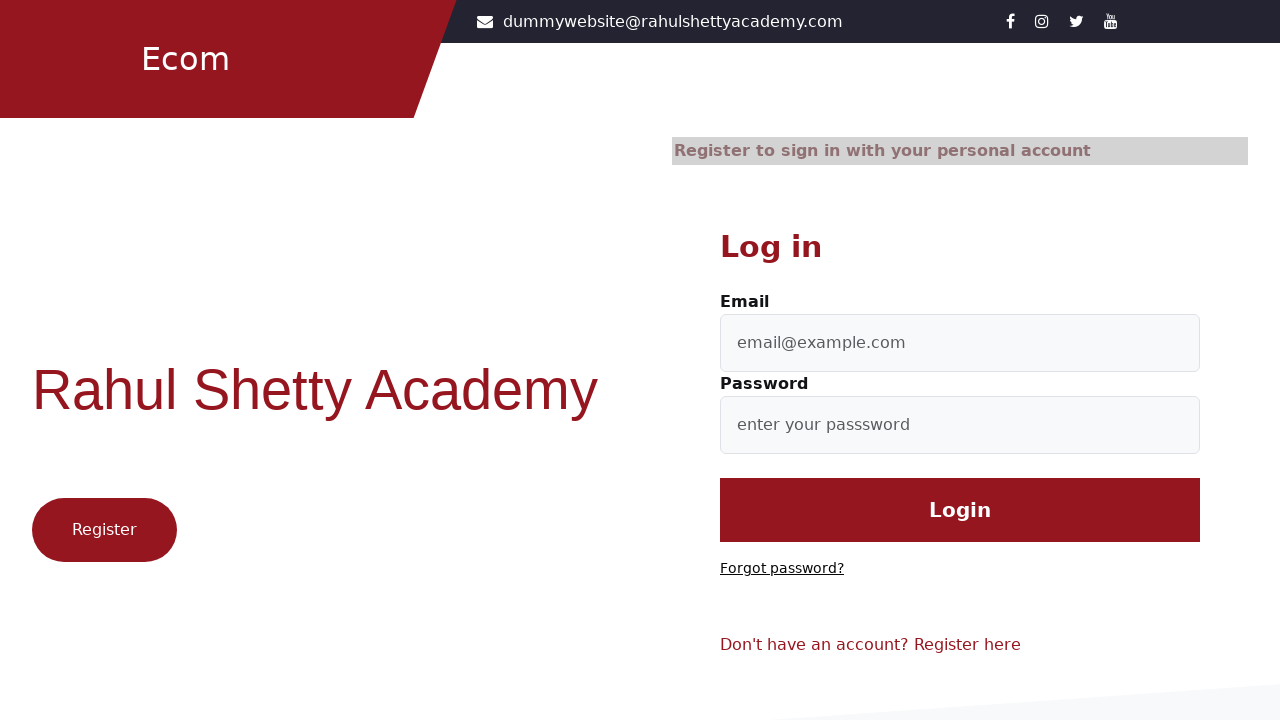

Clicked 'Forgot password?' link at (782, 569) on text=Forgot password?
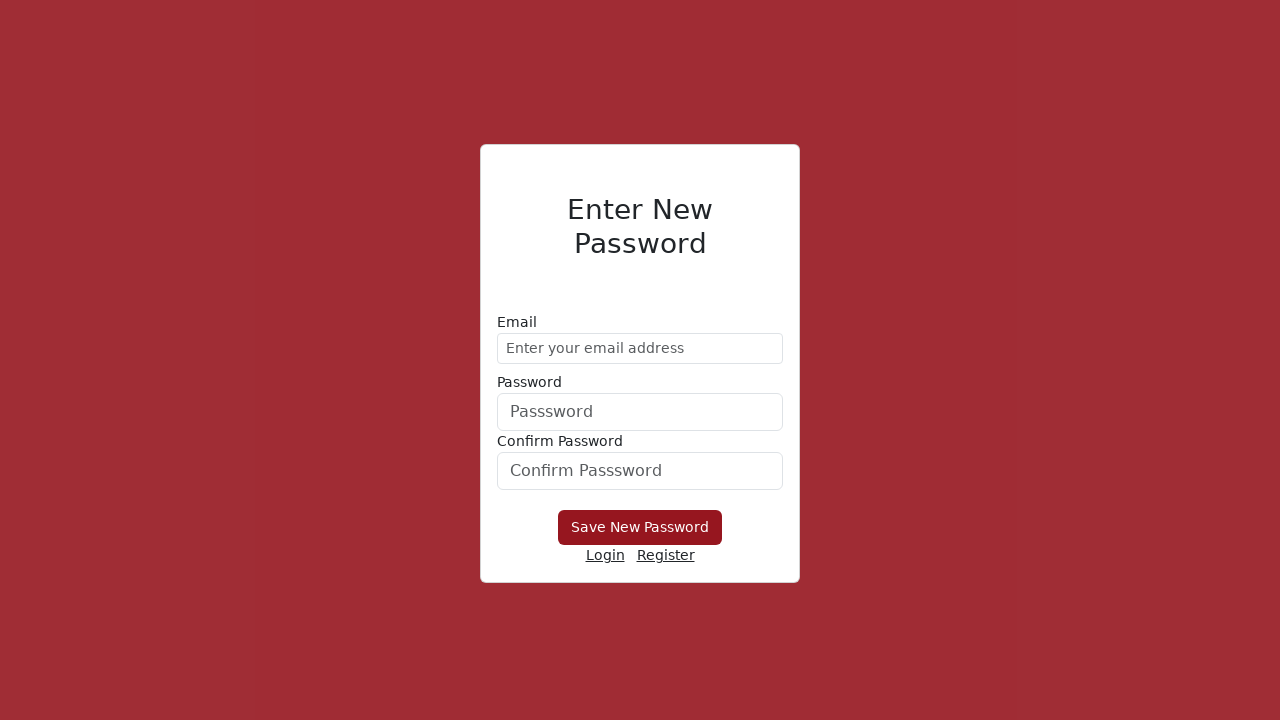

Filled email field with 'demo@gmail.com' on //form/div[1]/input
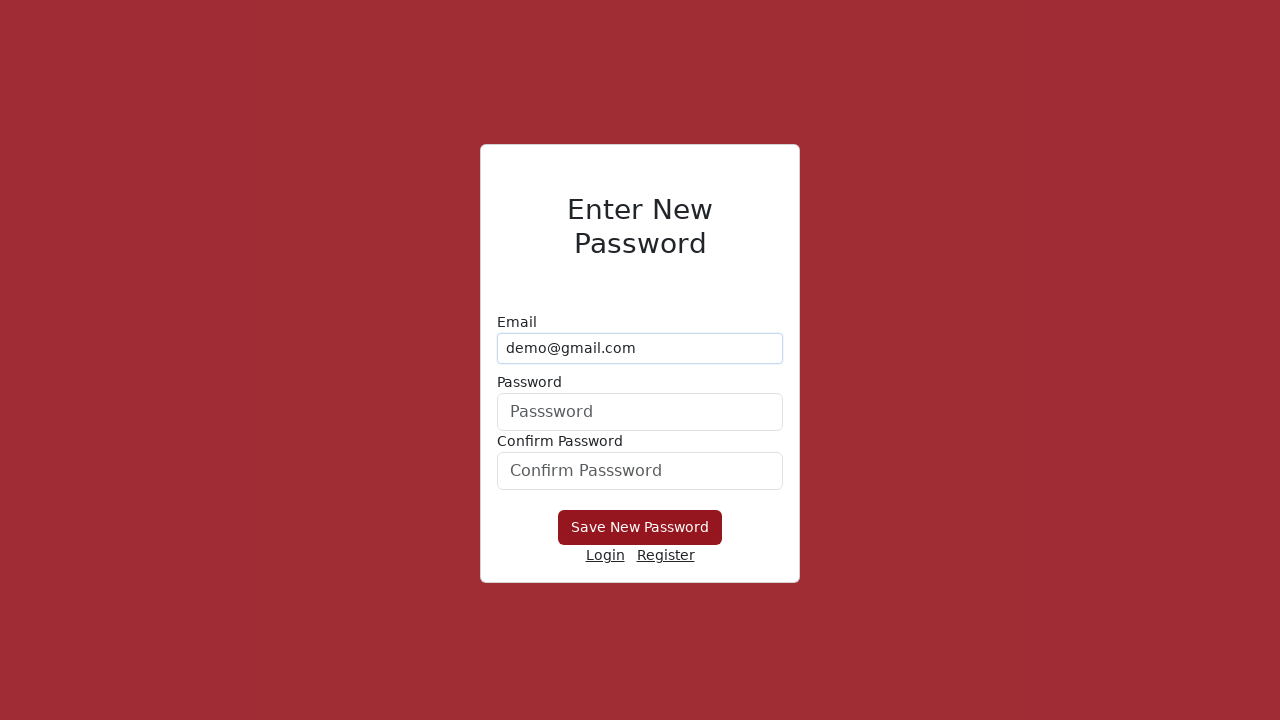

Filled new password field with 'Password@123' on form div:nth-child(2) input
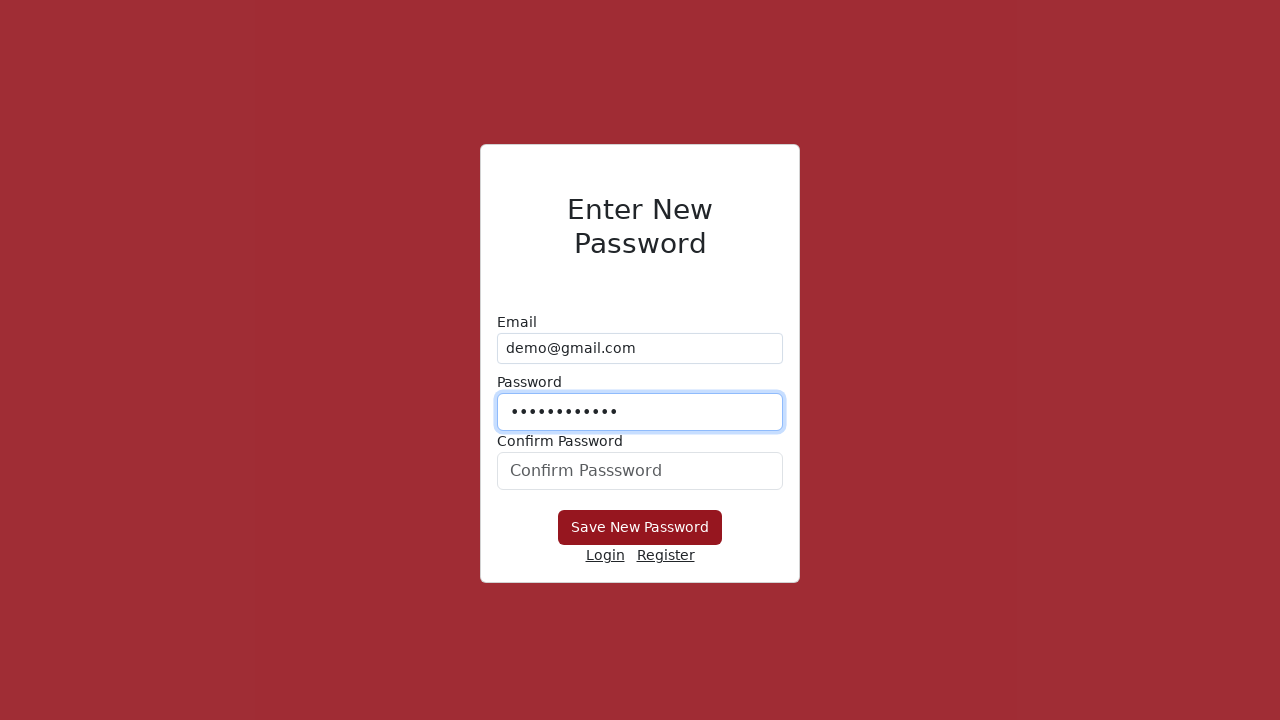

Filled confirm password field with 'Password@123' on #confirmPassword
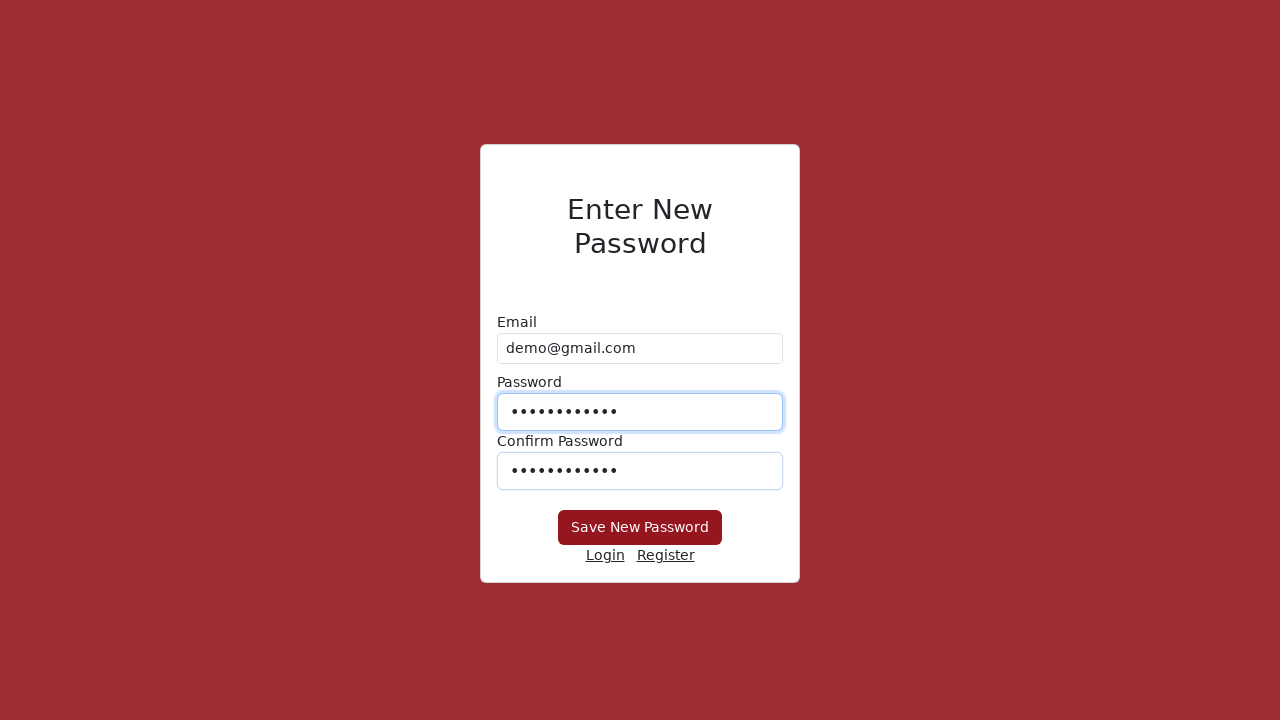

Clicked 'Save New Password' button to submit password reset form at (640, 528) on xpath=//button[text()='Save New Password']
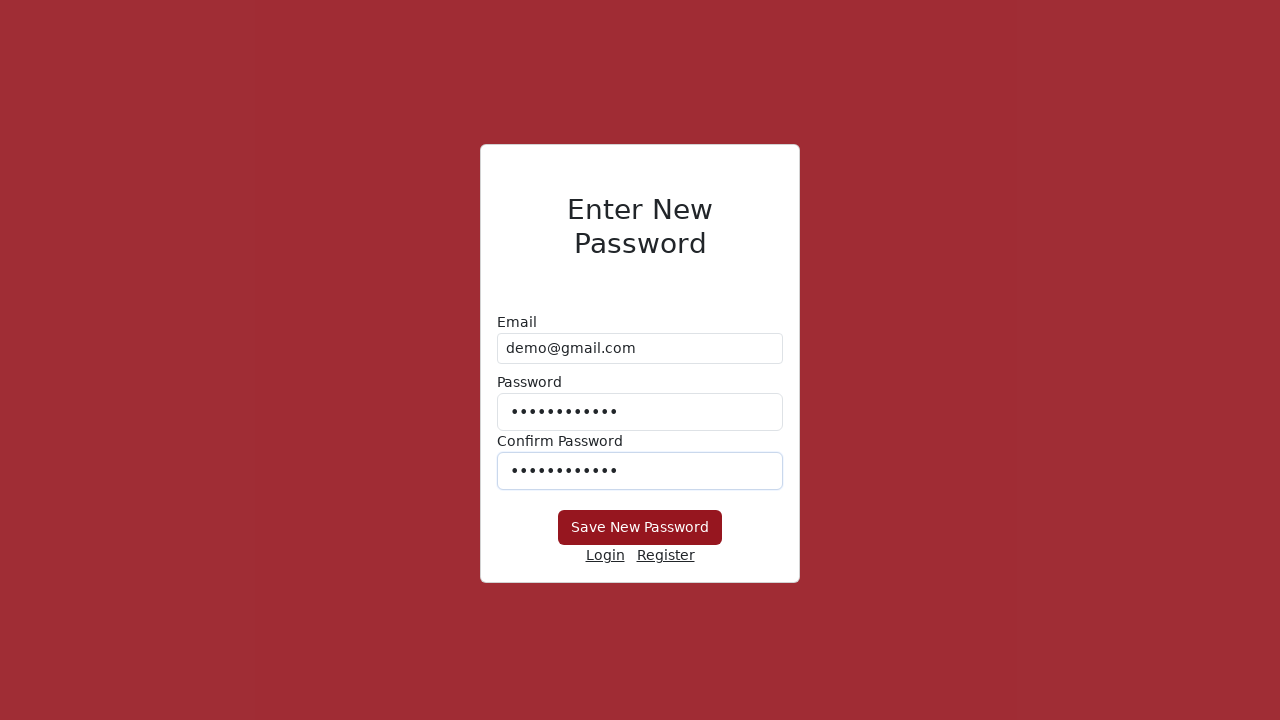

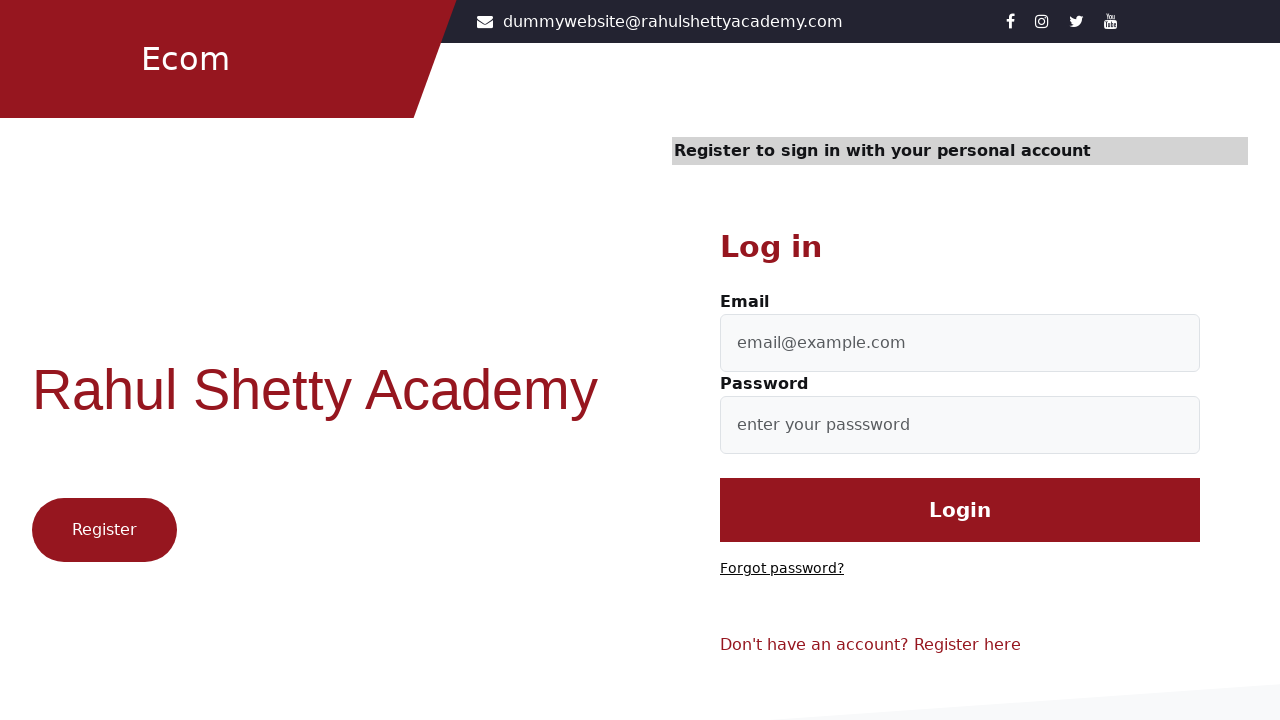